Tests iframe interaction by locating an iframe on a demo page and filling an email field within it

Starting URL: https://demoapps.qspiders.com/ui/frames/multiple?sublist=2

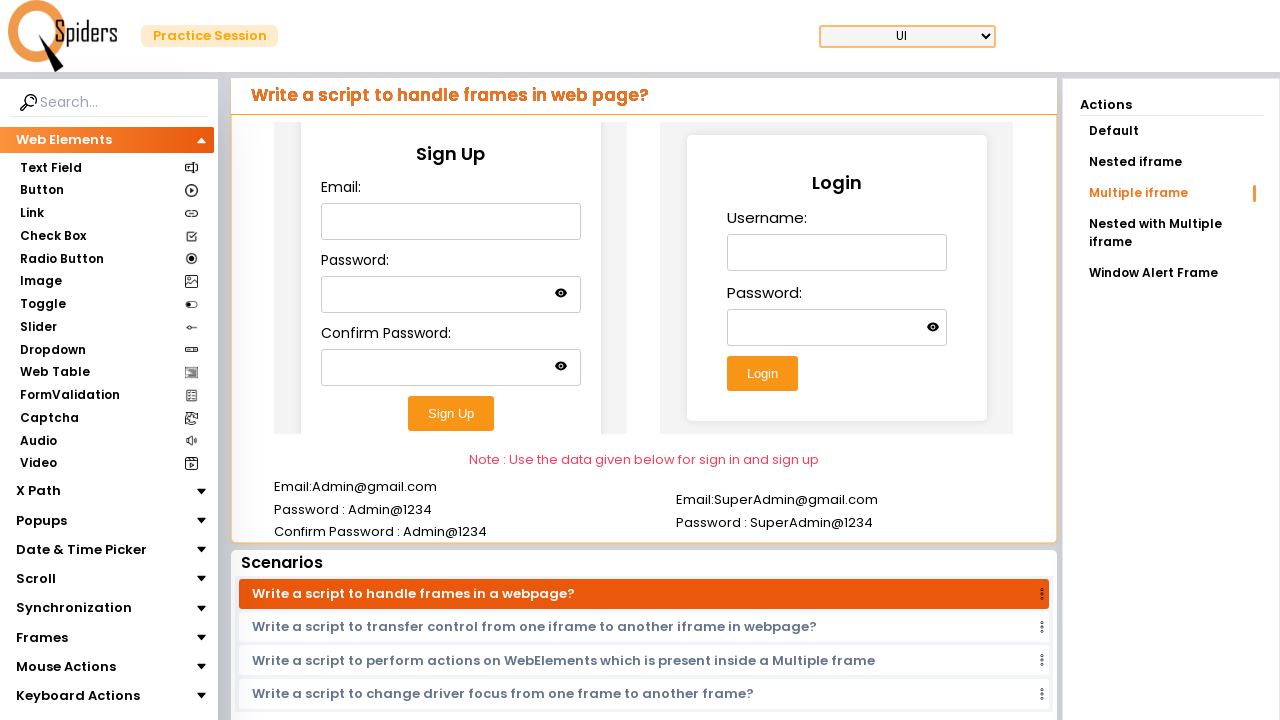

Navigated to iframe demo page with multiple frames
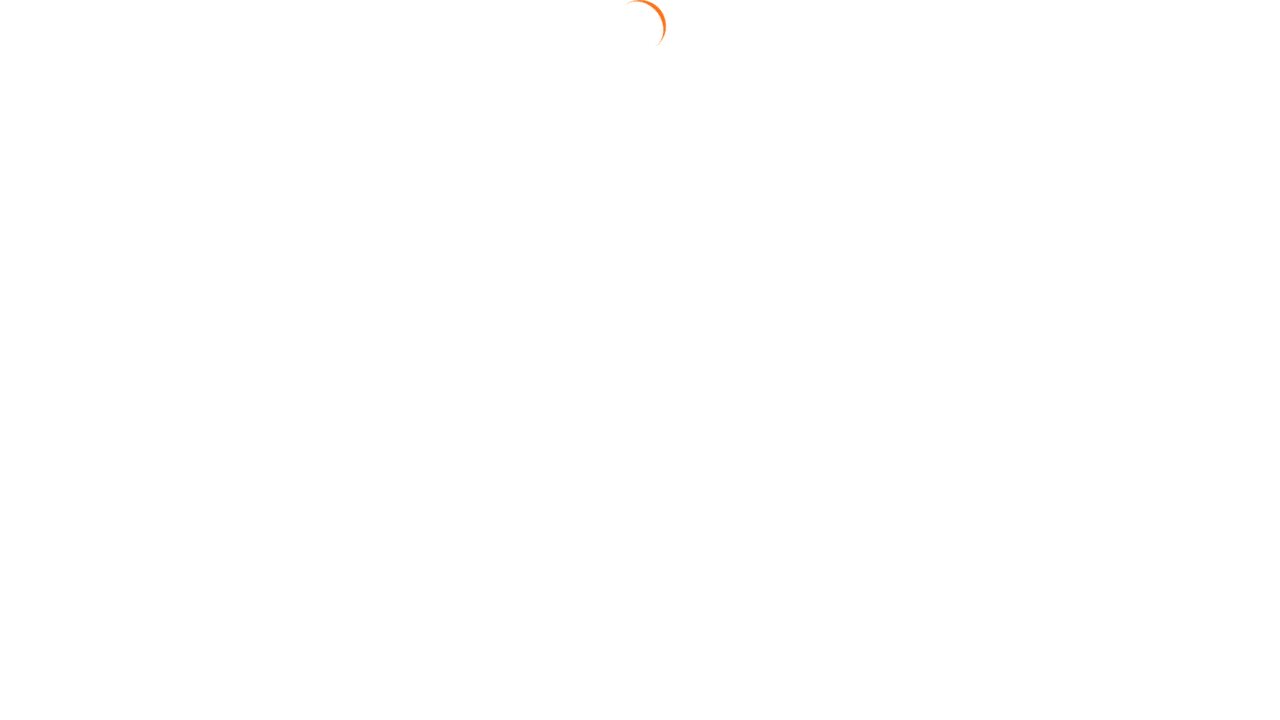

Located the first iframe element with class 'w-full h-96'
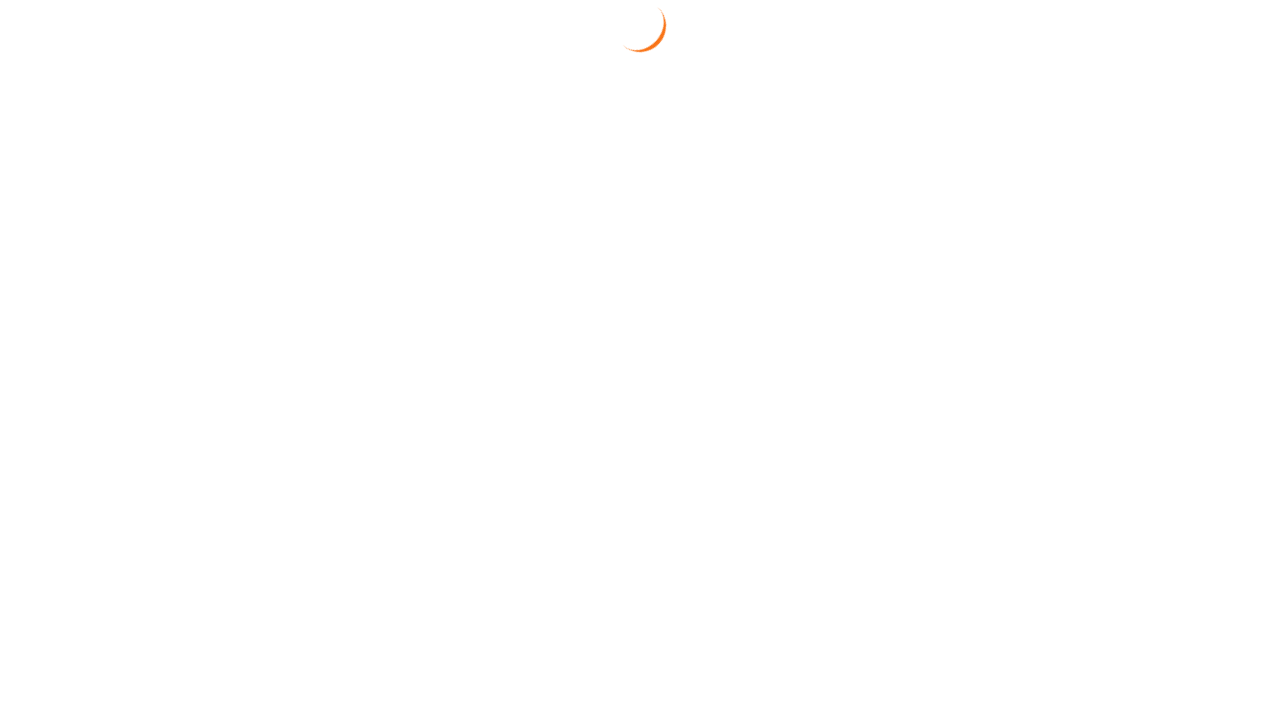

Filled email field inside iframe with 'pradeep@gmail.com' on (//iframe[@class='w-full h-96'])[1] >> internal:control=enter-frame >> #email
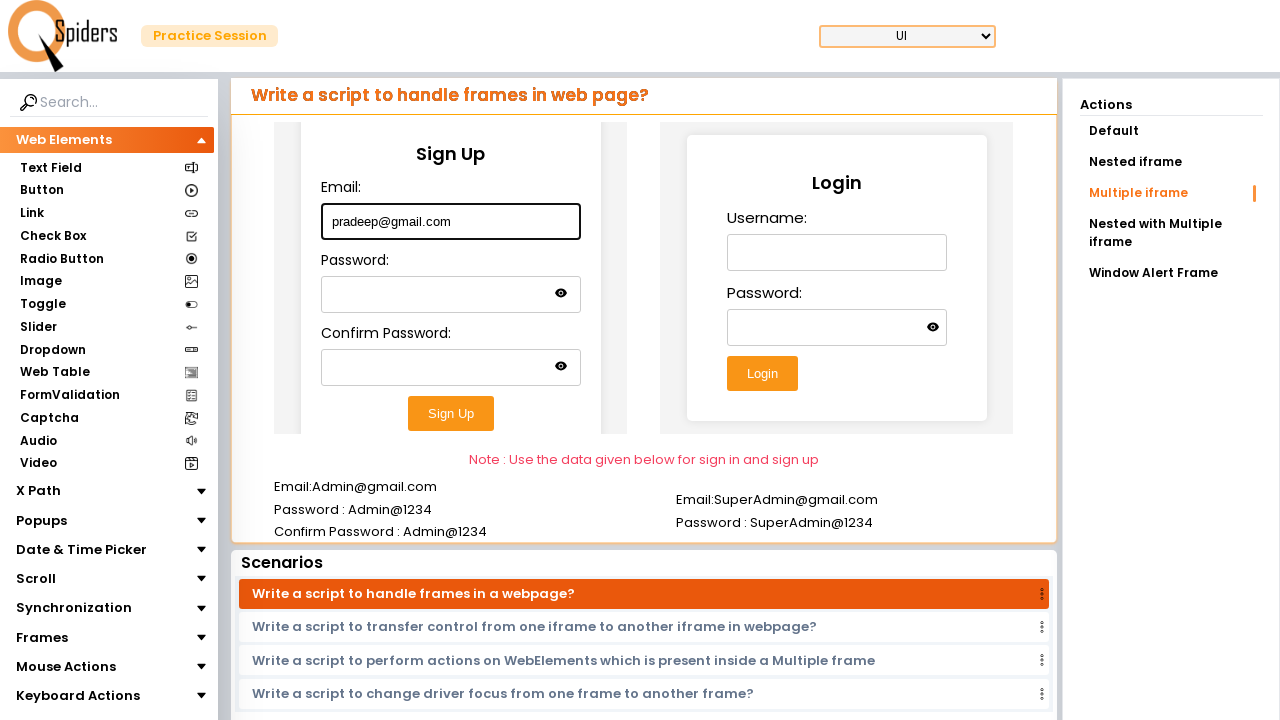

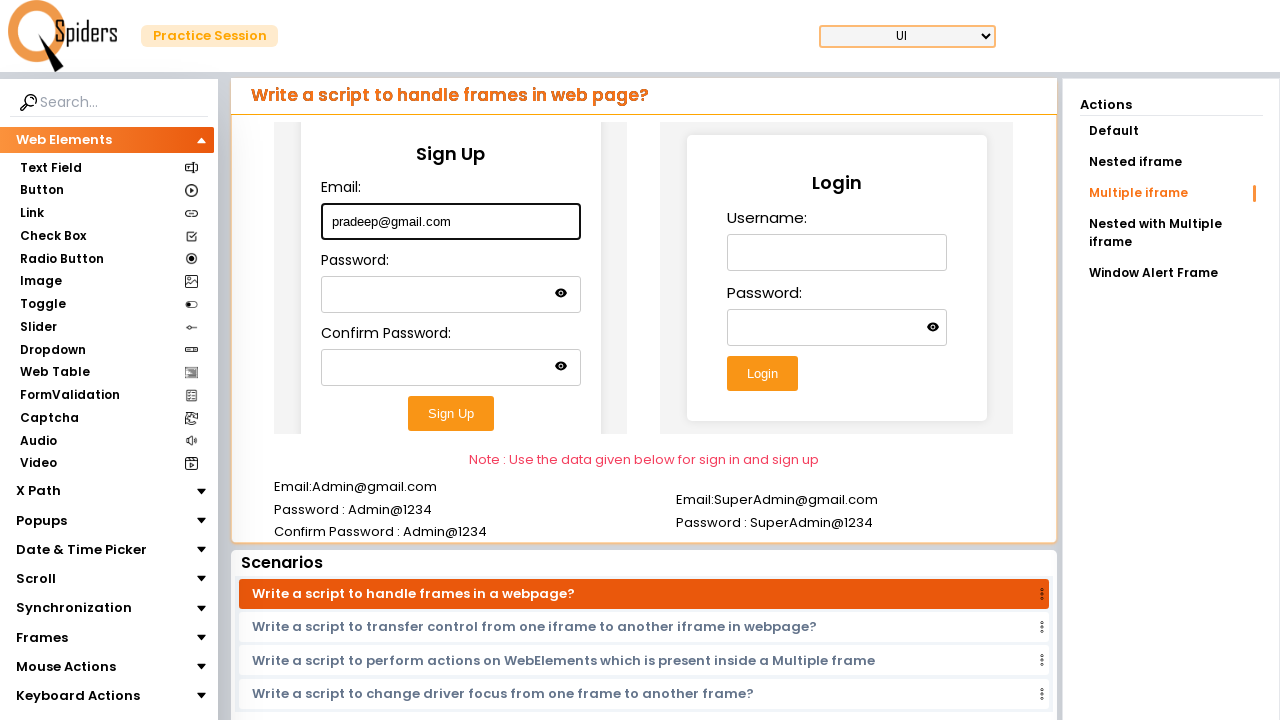